Tests auto-suggestive dropdown functionality by typing "unit" and selecting "United States (USA)" from the suggestions

Starting URL: https://rahulshettyacademy.com/AutomationPractice/

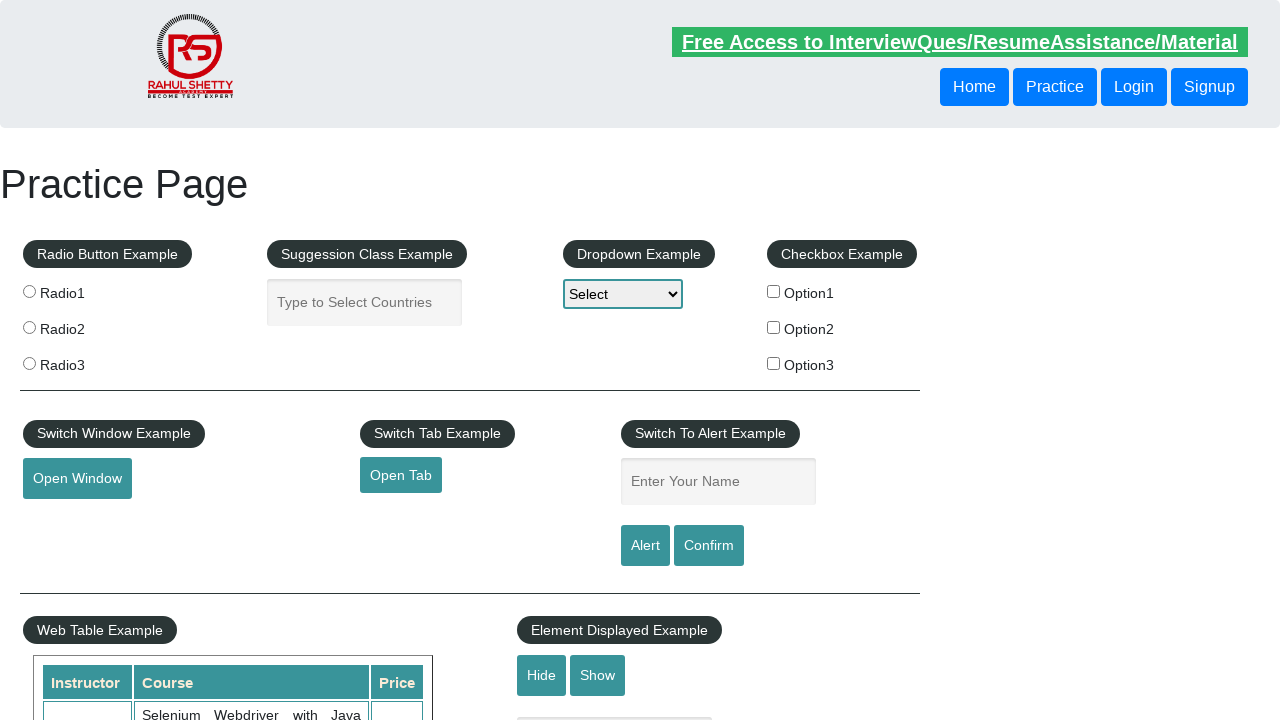

Typed 'unit' into auto-complete input field on .ui-autocomplete-input
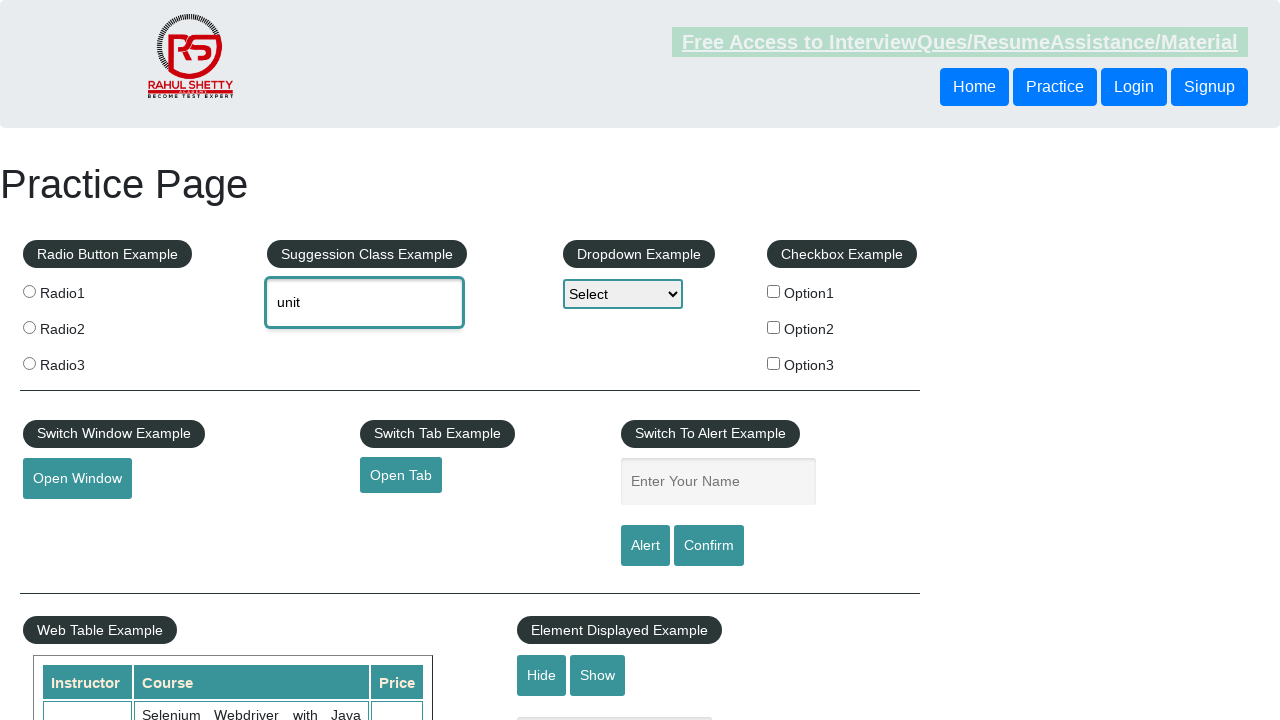

Waited for dropdown options to appear
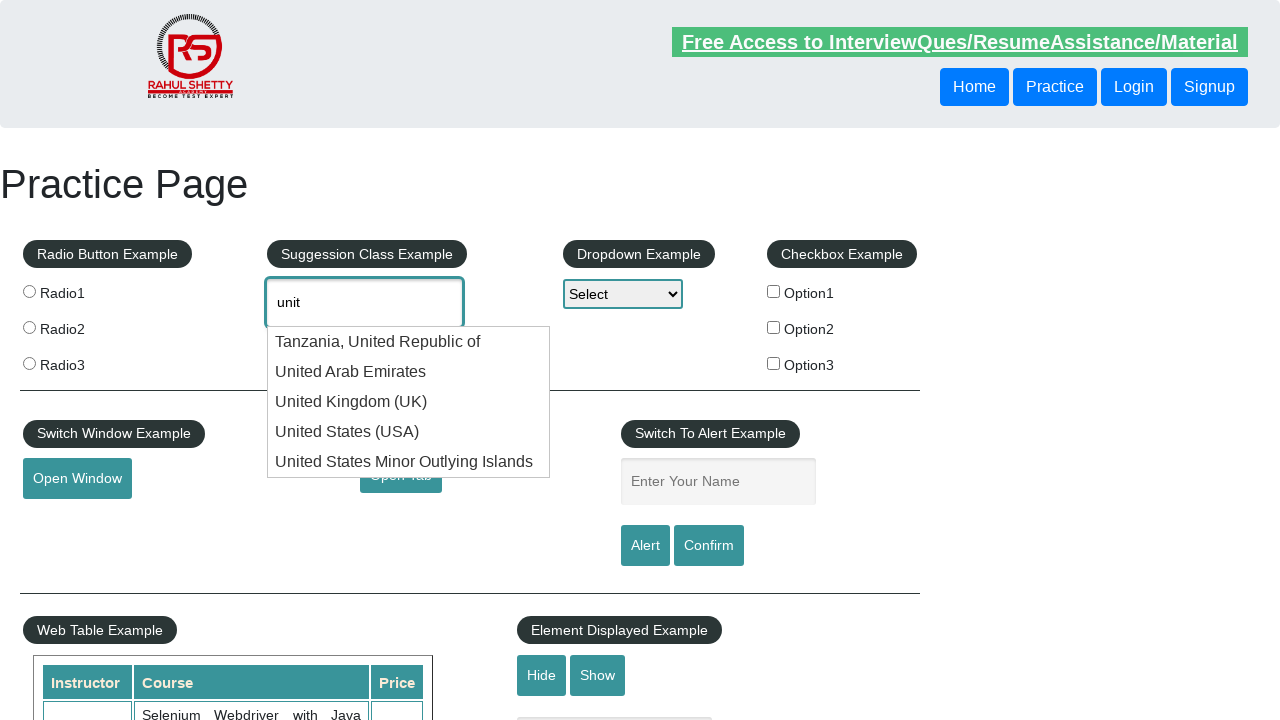

Retrieved all dropdown option elements
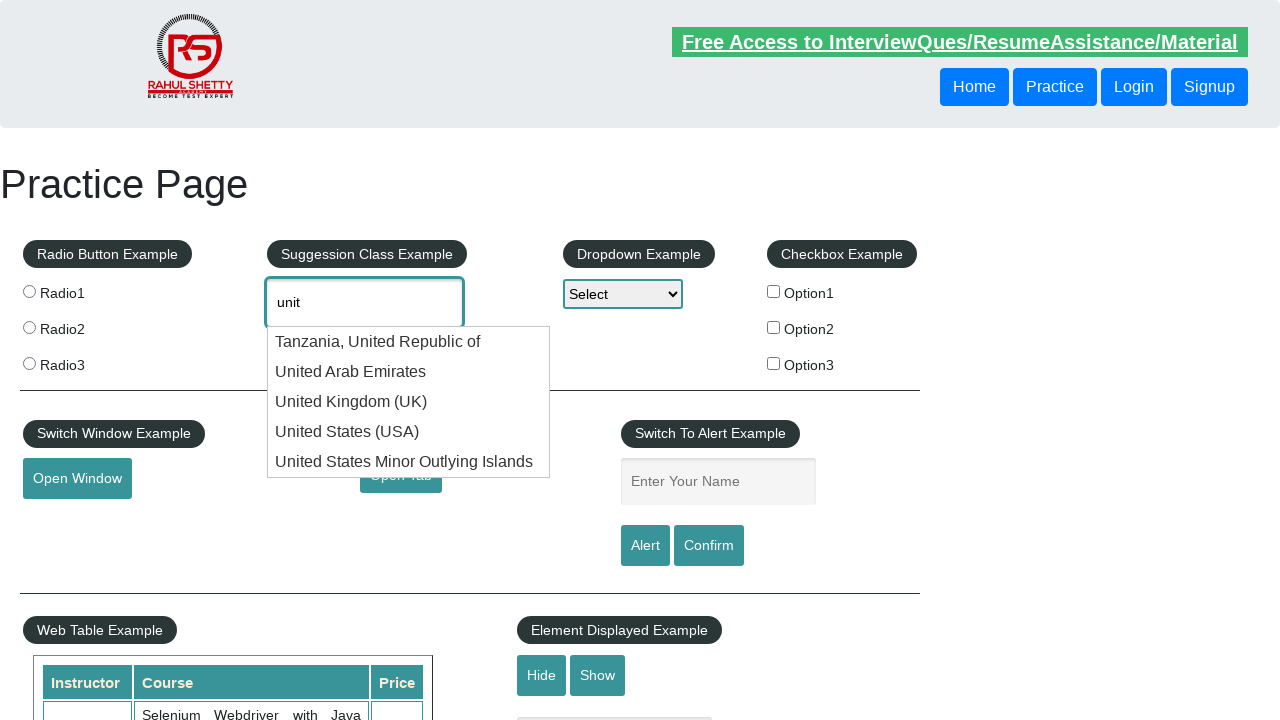

Selected 'United States (USA)' from dropdown suggestions at (409, 432) on div[class='ui-menu-item-wrapper'] >> nth=3
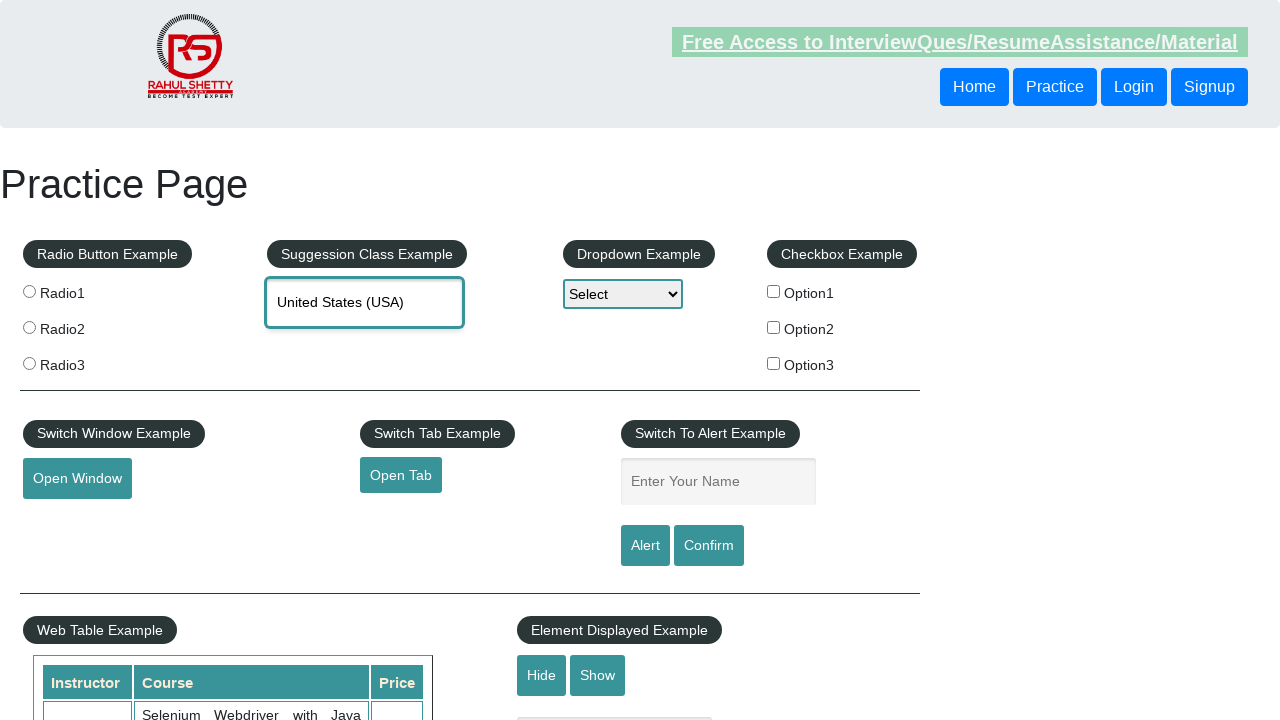

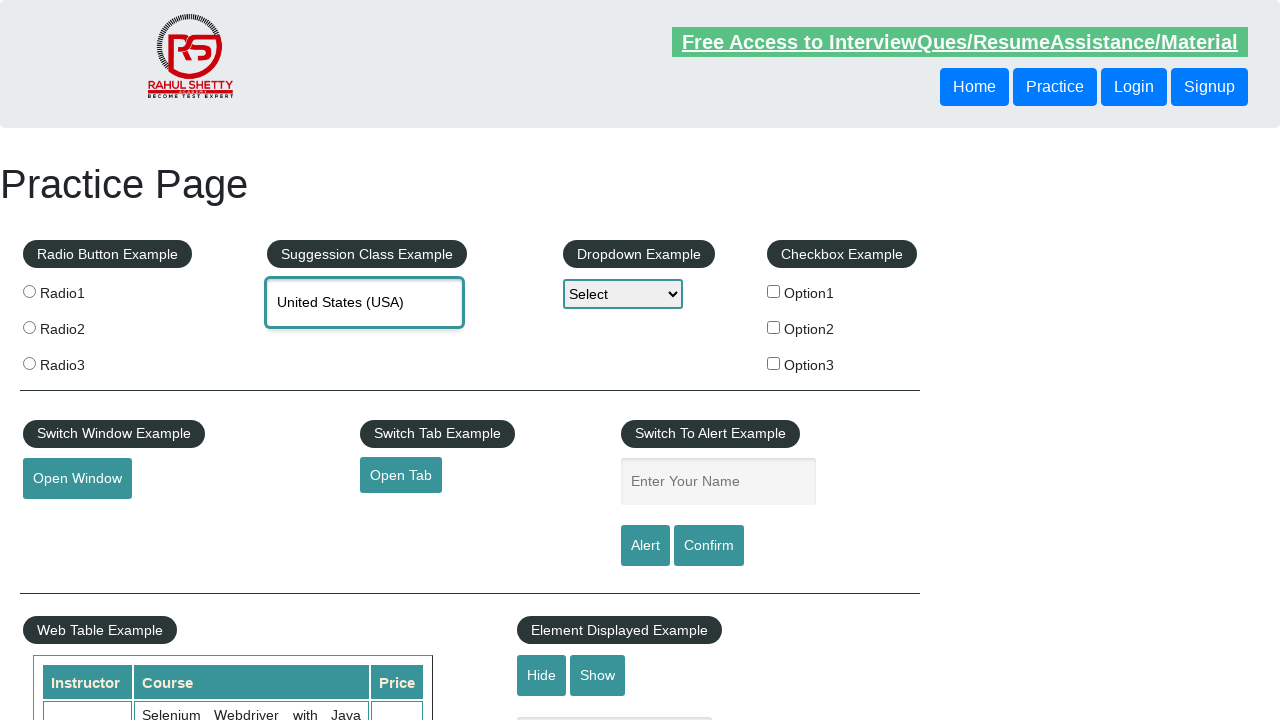